Tests JavaScript alert functionality by clicking alert button and accepting the alert dialog

Starting URL: https://the-internet.herokuapp.com/javascript_alerts

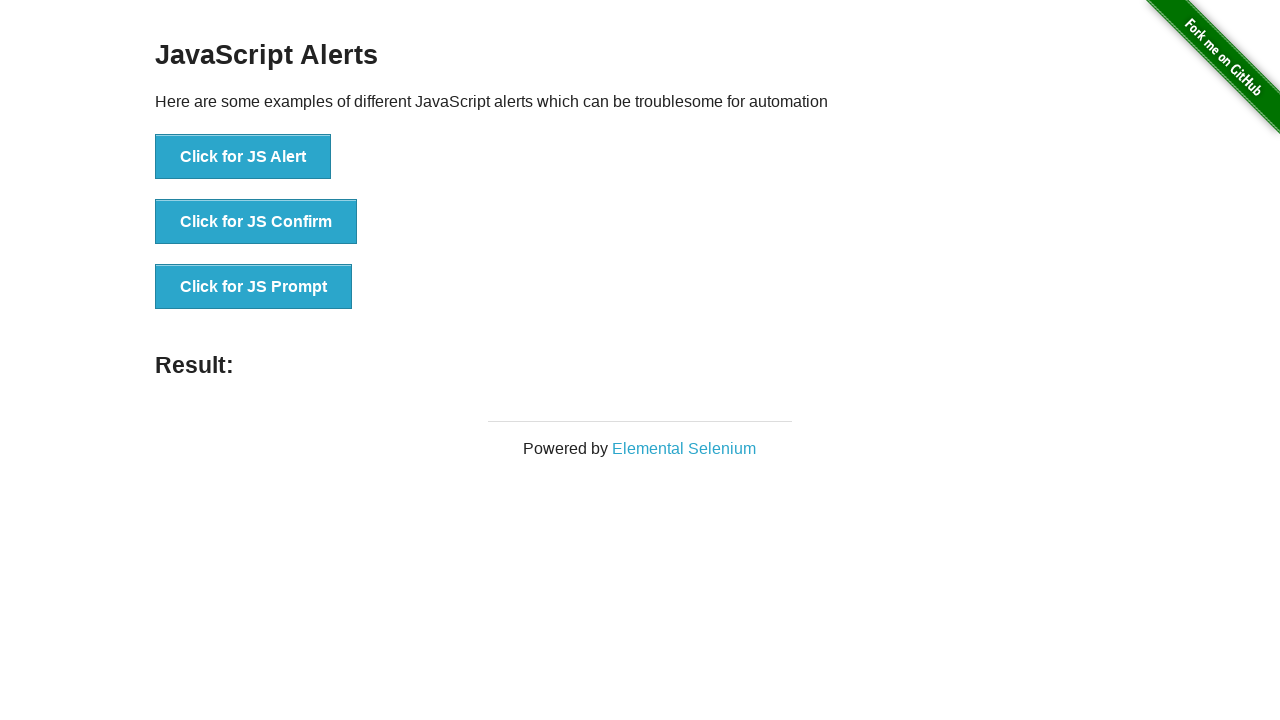

Clicked the first JavaScript alert button at (243, 157) on xpath=//ul/li[1]/button
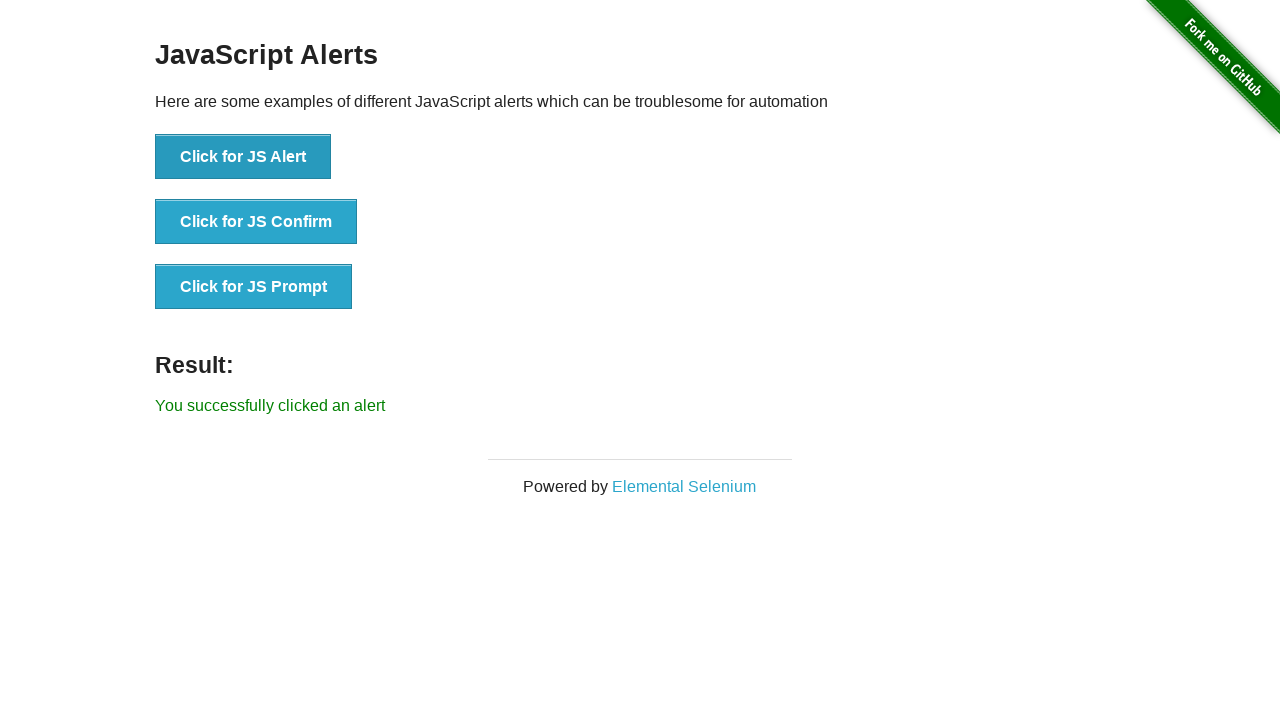

Set up dialog handler to accept alerts
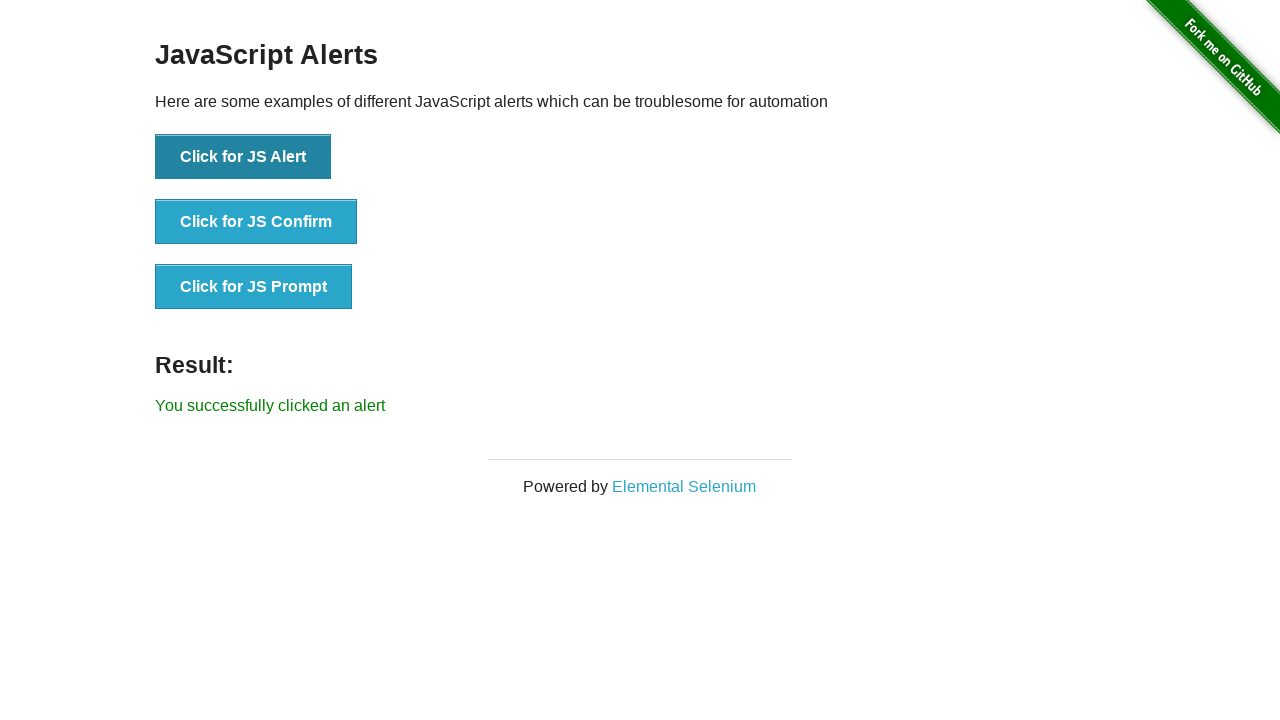

Waited for alert dialog to be processed
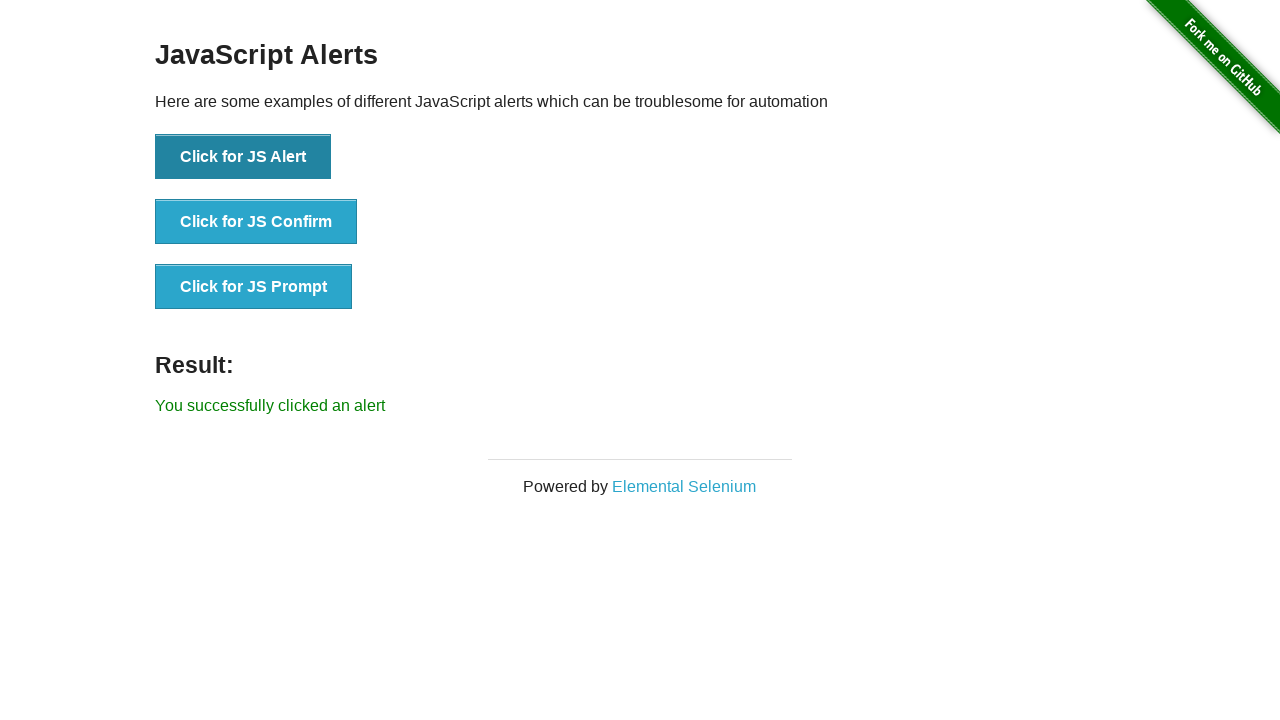

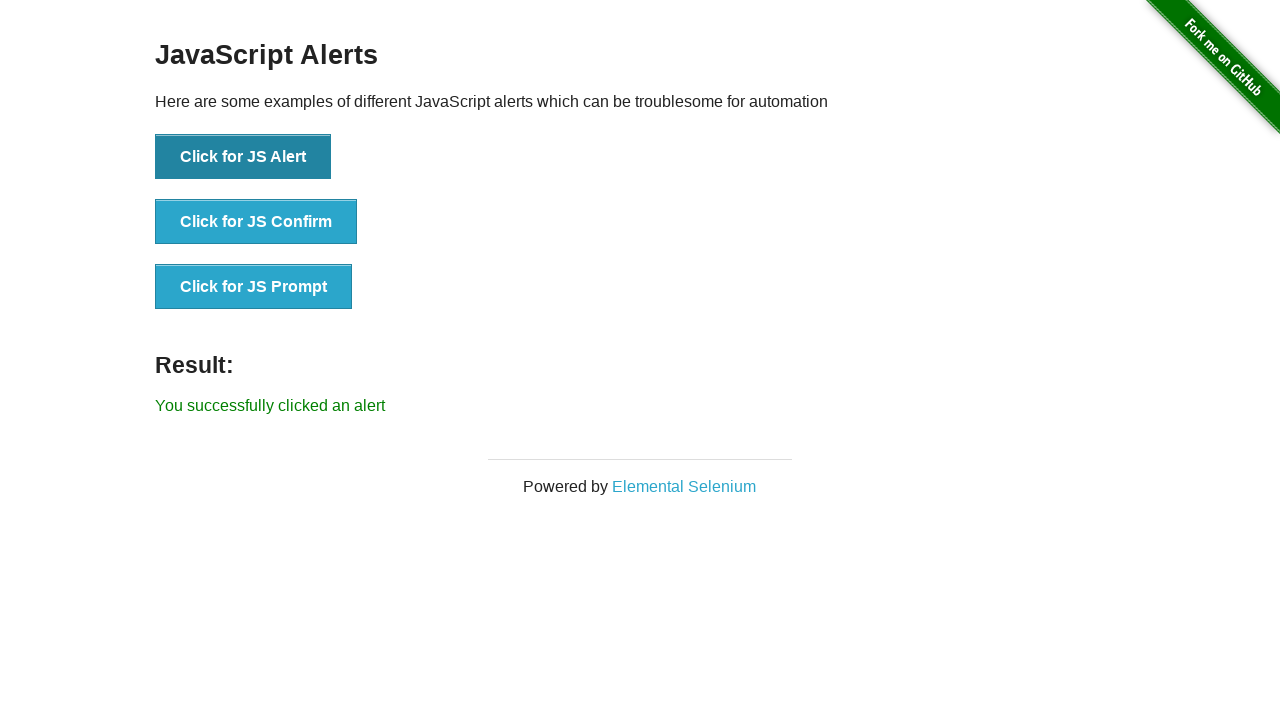